Tests clicking on the 'Add Element' button and verifying the element appears

Starting URL: https://the-internet.herokuapp.com/add_remove_elements/

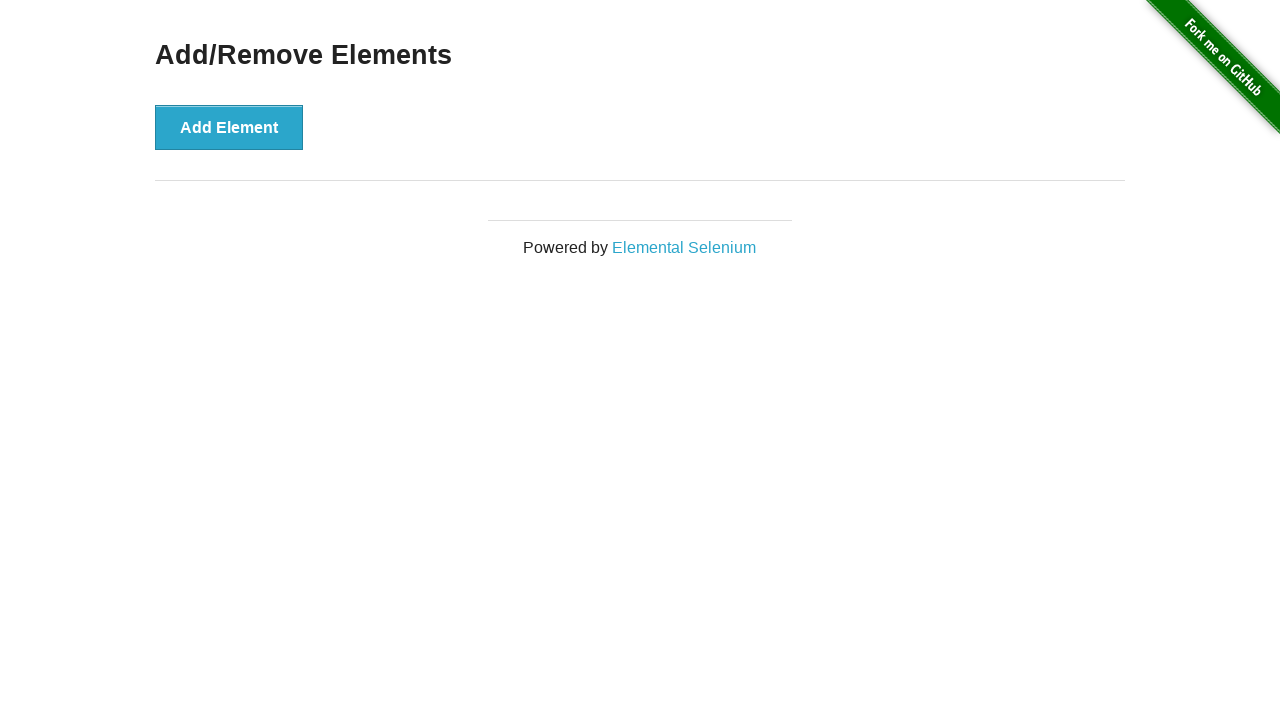

Clicked the 'Add Element' button at (229, 127) on xpath=//*[@id="content"]/div/button
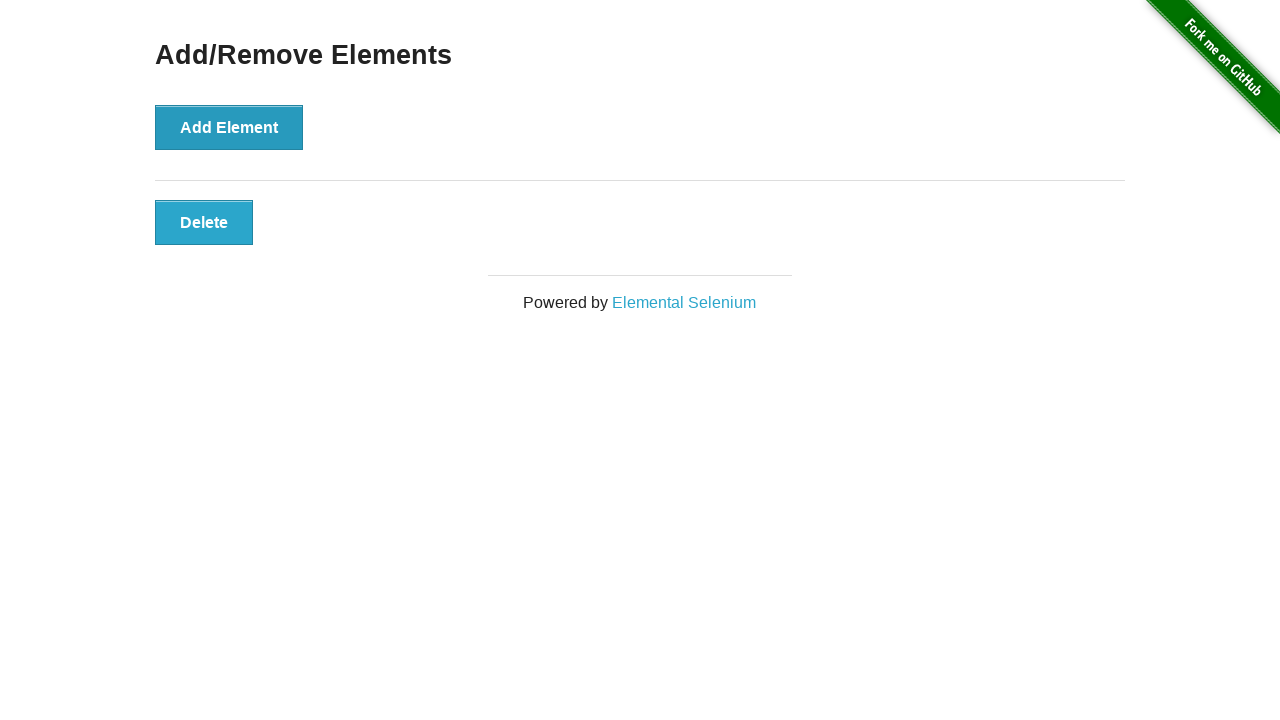

Verified that the newly added element is visible on the page
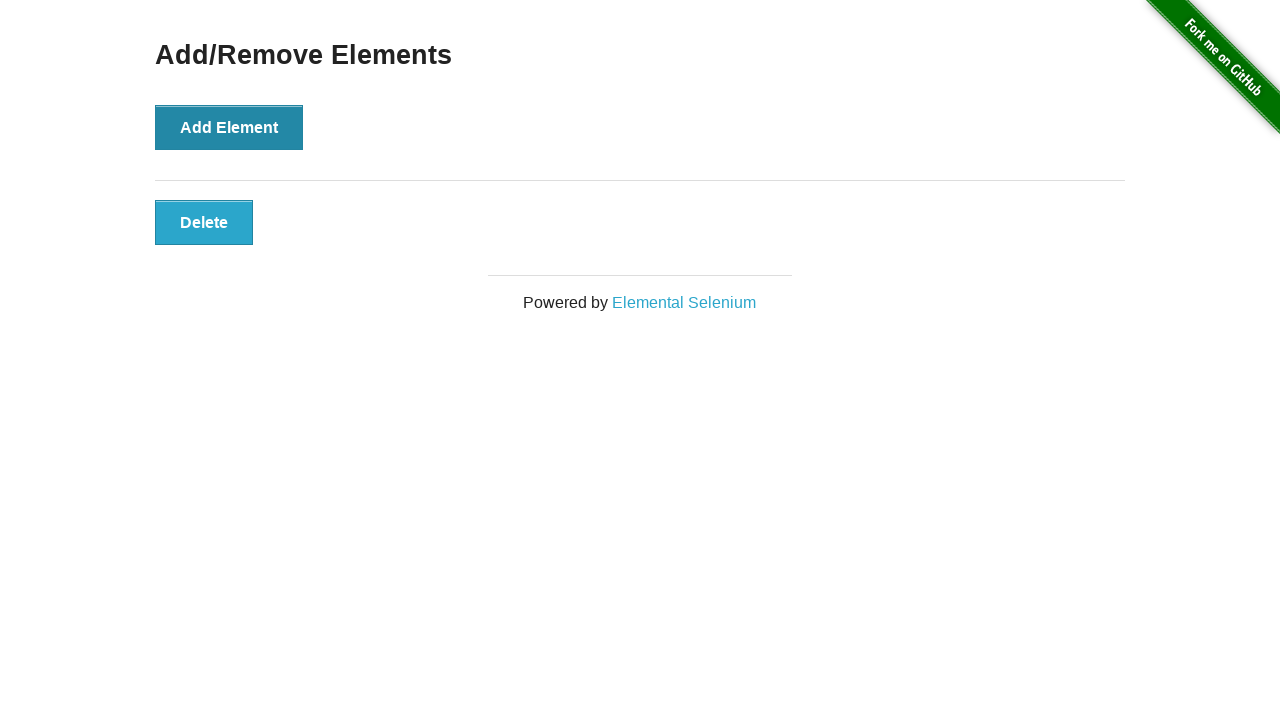

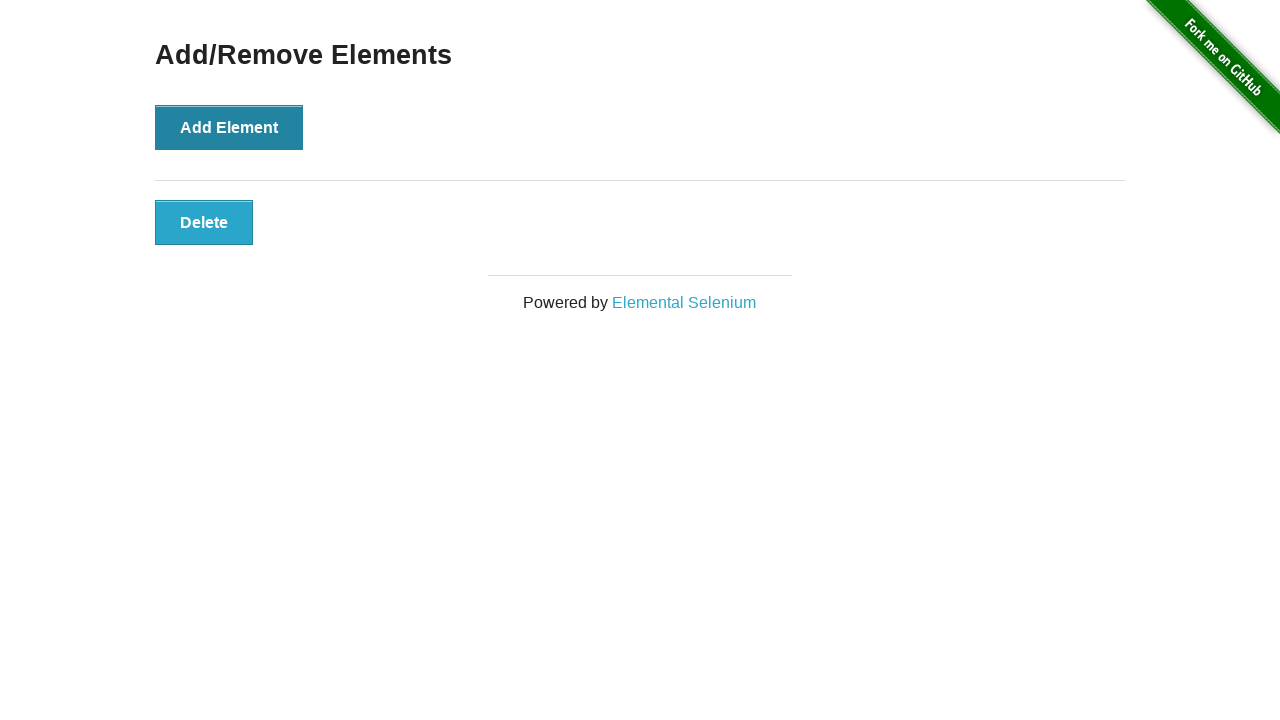